Tests window handling functionality by clicking a link to open a new window, switching between windows, and verifying content in both windows

Starting URL: https://the-internet.herokuapp.com/

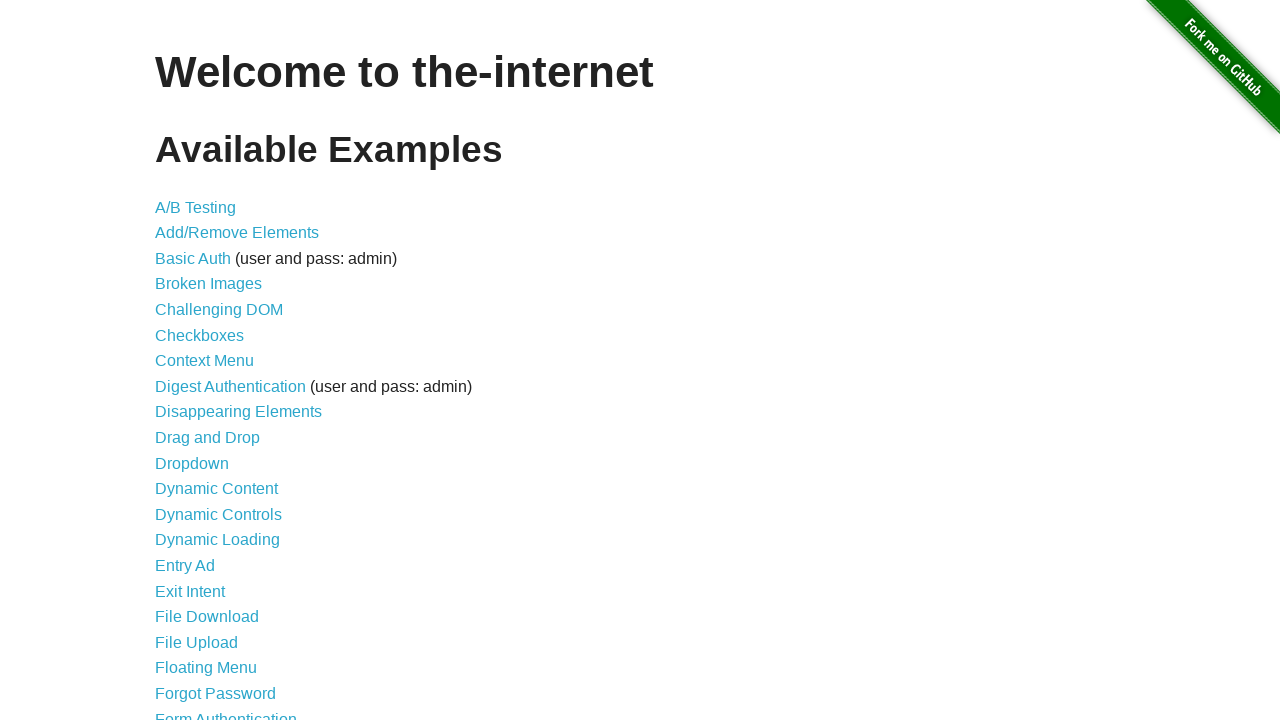

Clicked on Multiple Windows link at (218, 369) on xpath=//a[text()='Multiple Windows']
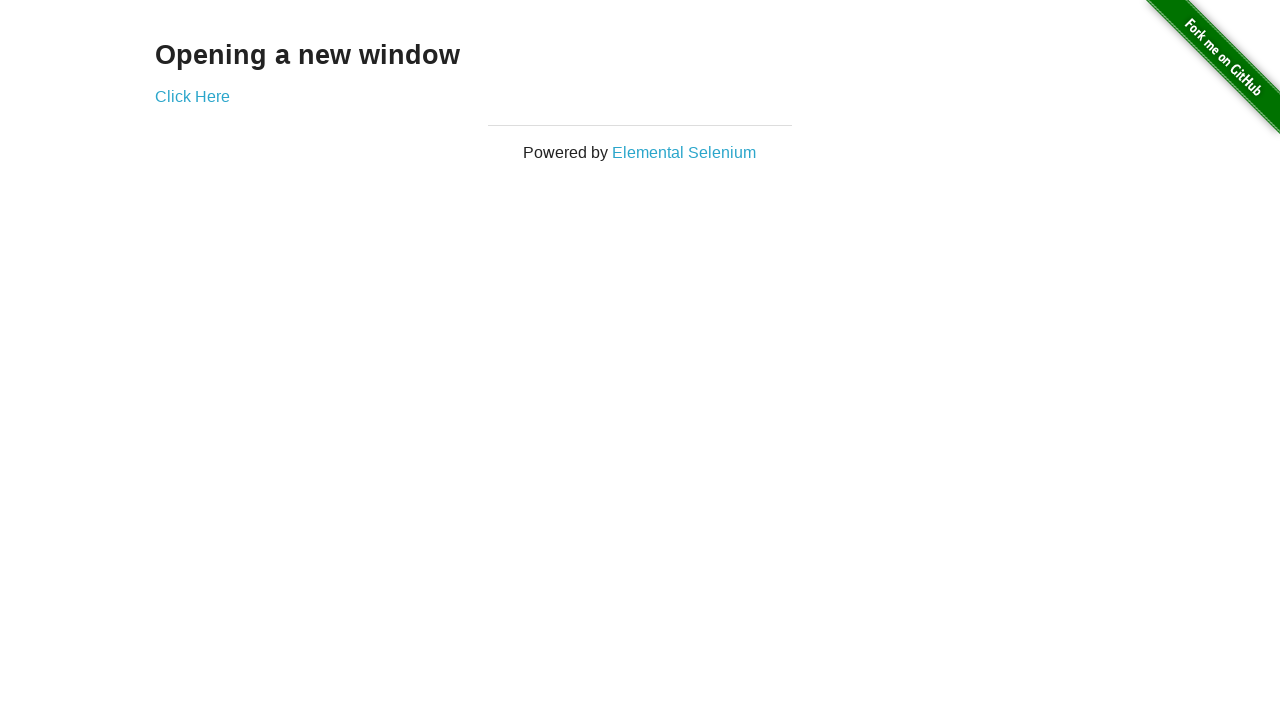

Clicked link to open a new window at (192, 96) on xpath=//a[text()='Click Here']
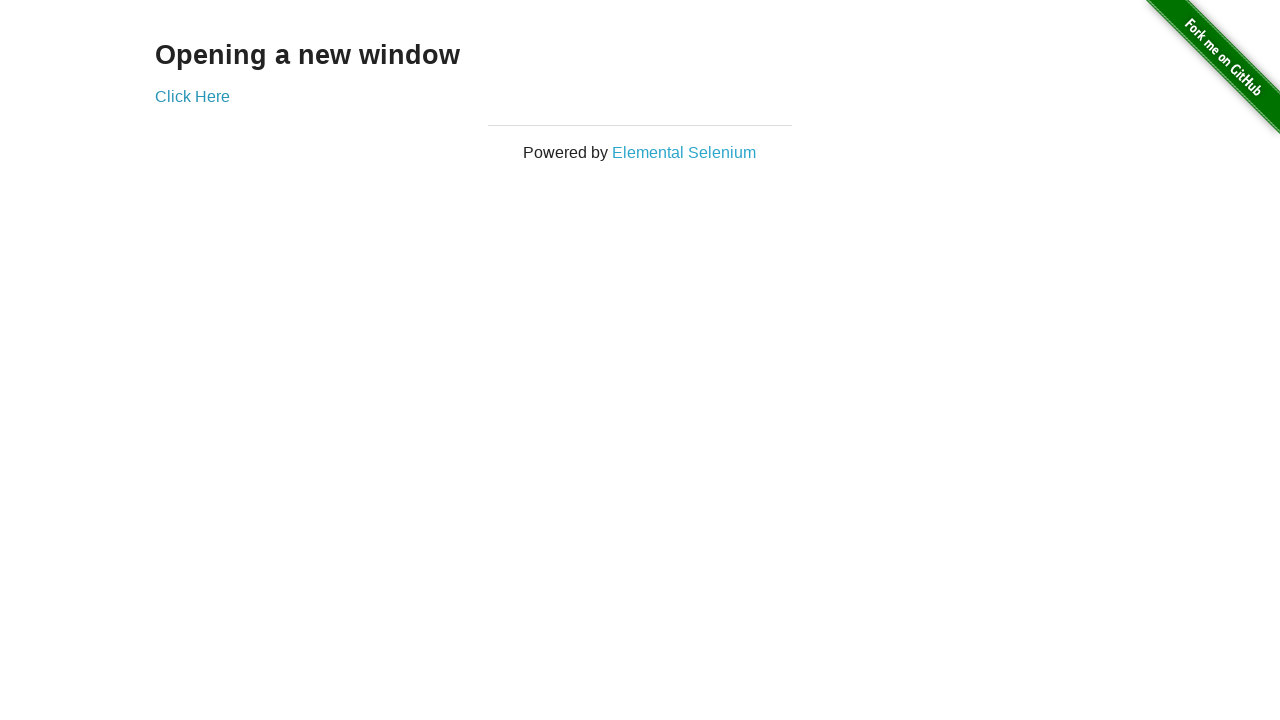

Captured new window handle
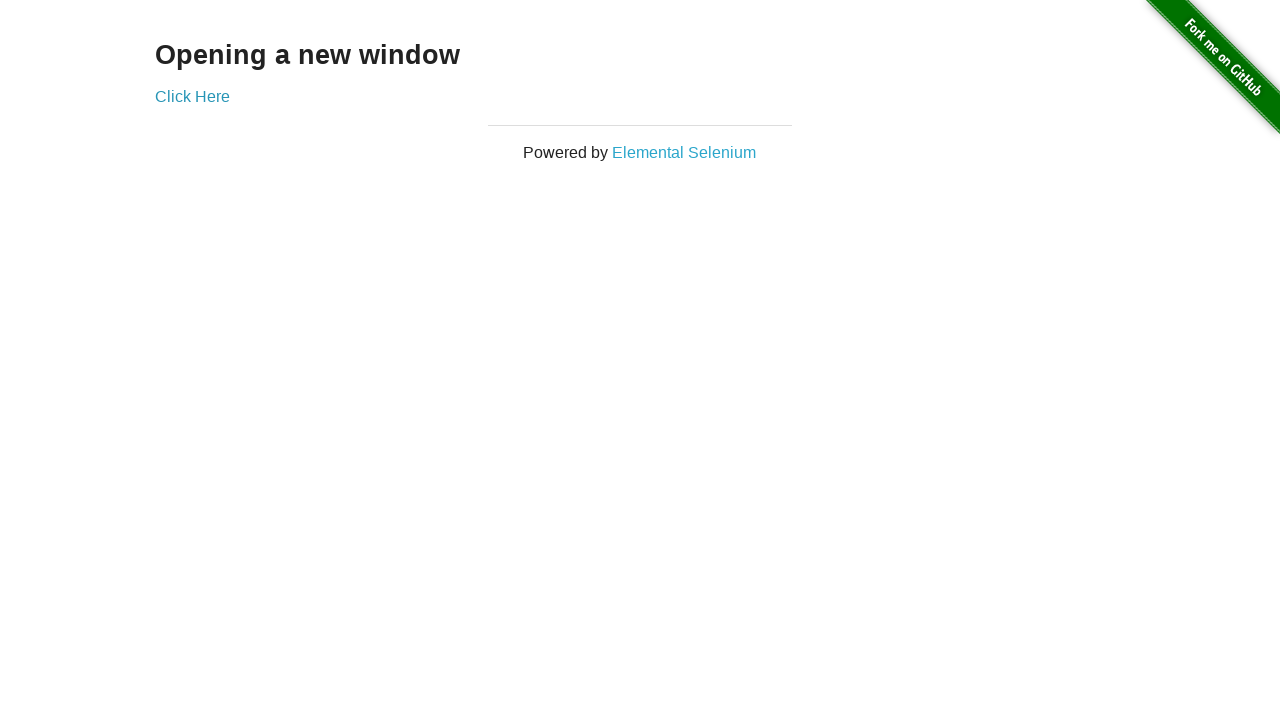

Verified 'New Window' heading is present in new window
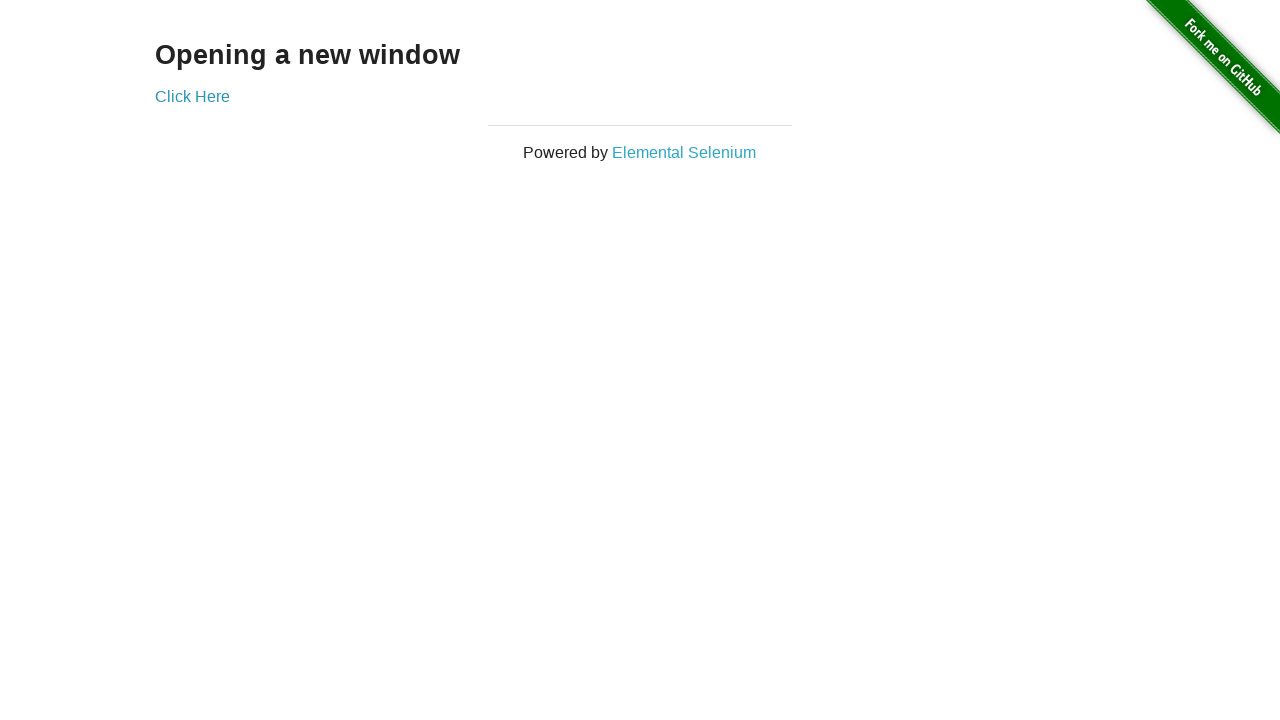

Verified 'Opening a new window' text is present in original window
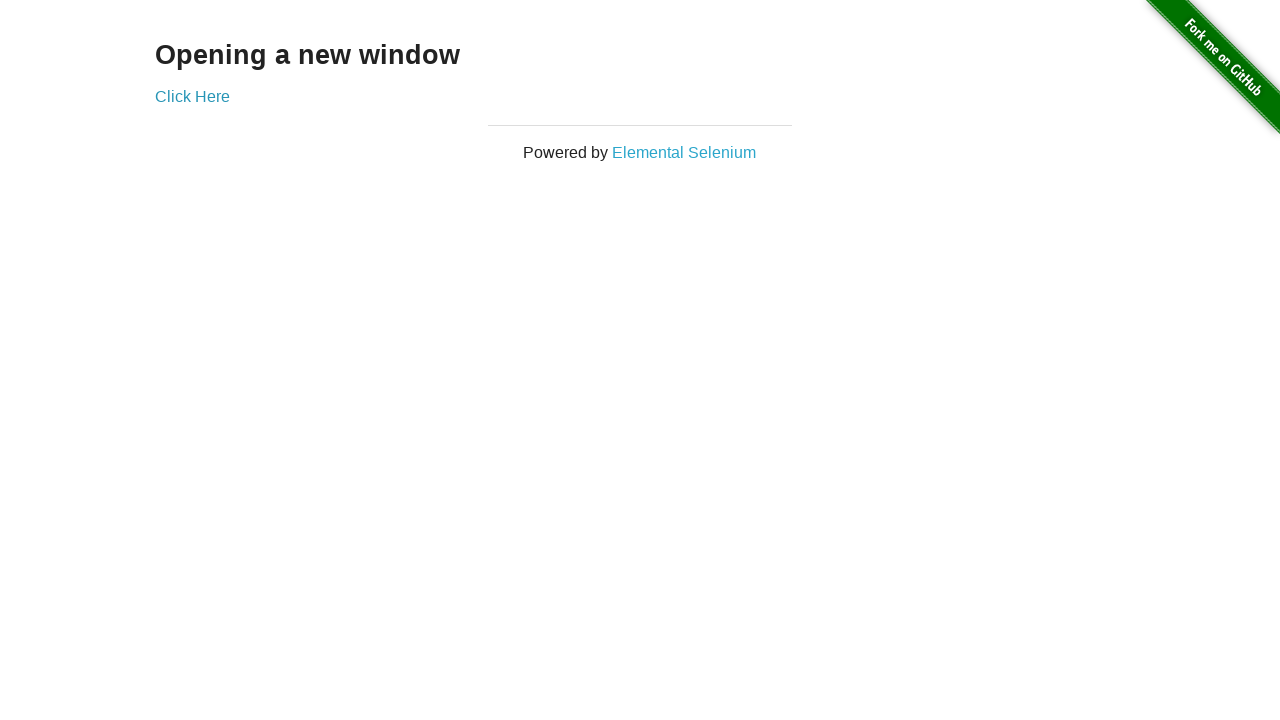

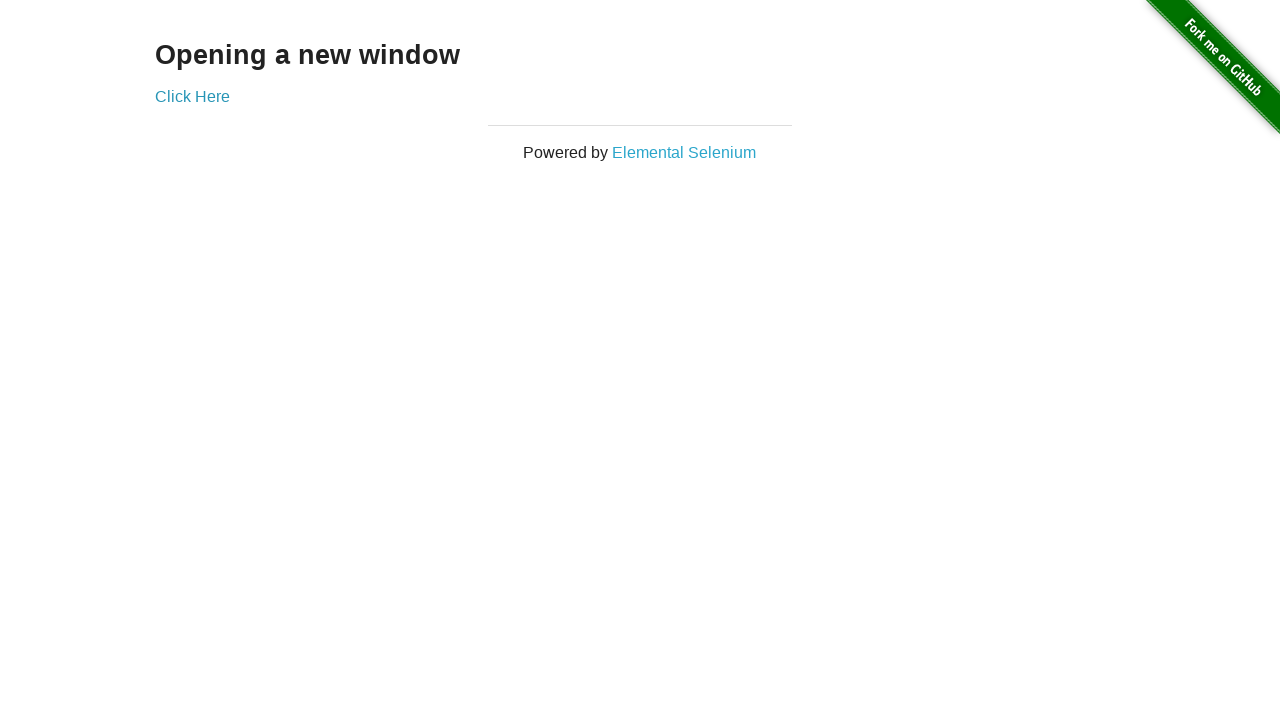